Tests interacting with Shadow DOM elements by filling an edit field and clicking generate and copy buttons within a custom element

Starting URL: http://www.uitestingplayground.com/shadowdom

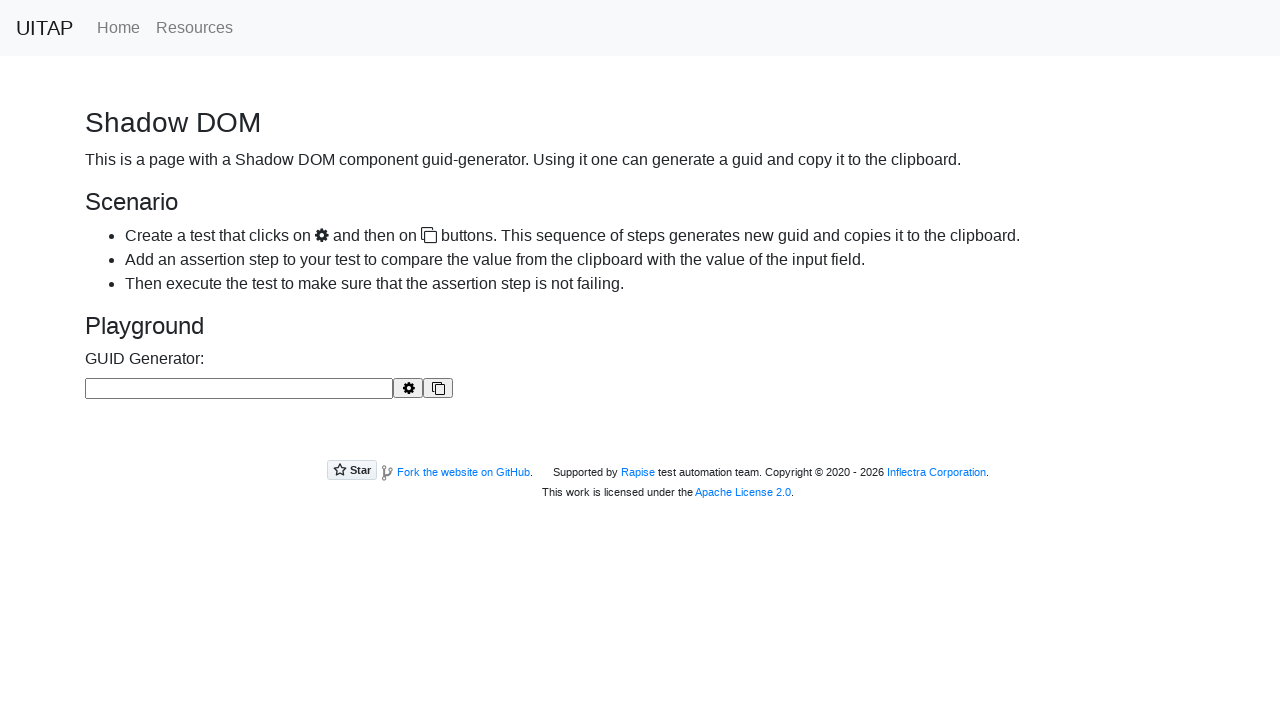

Filled edit field within Shadow DOM with '1234567890' on guid-generator .edit-field
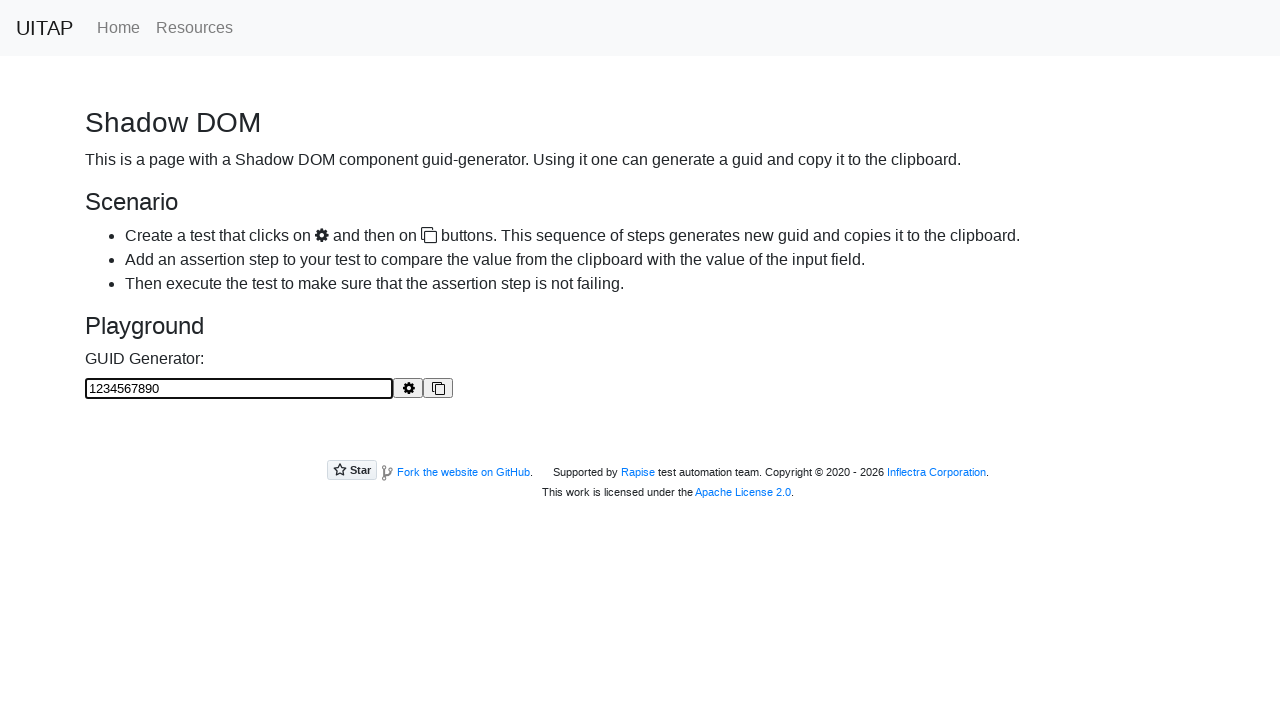

Clicked generate button within Shadow DOM at (408, 388) on guid-generator .button-generate
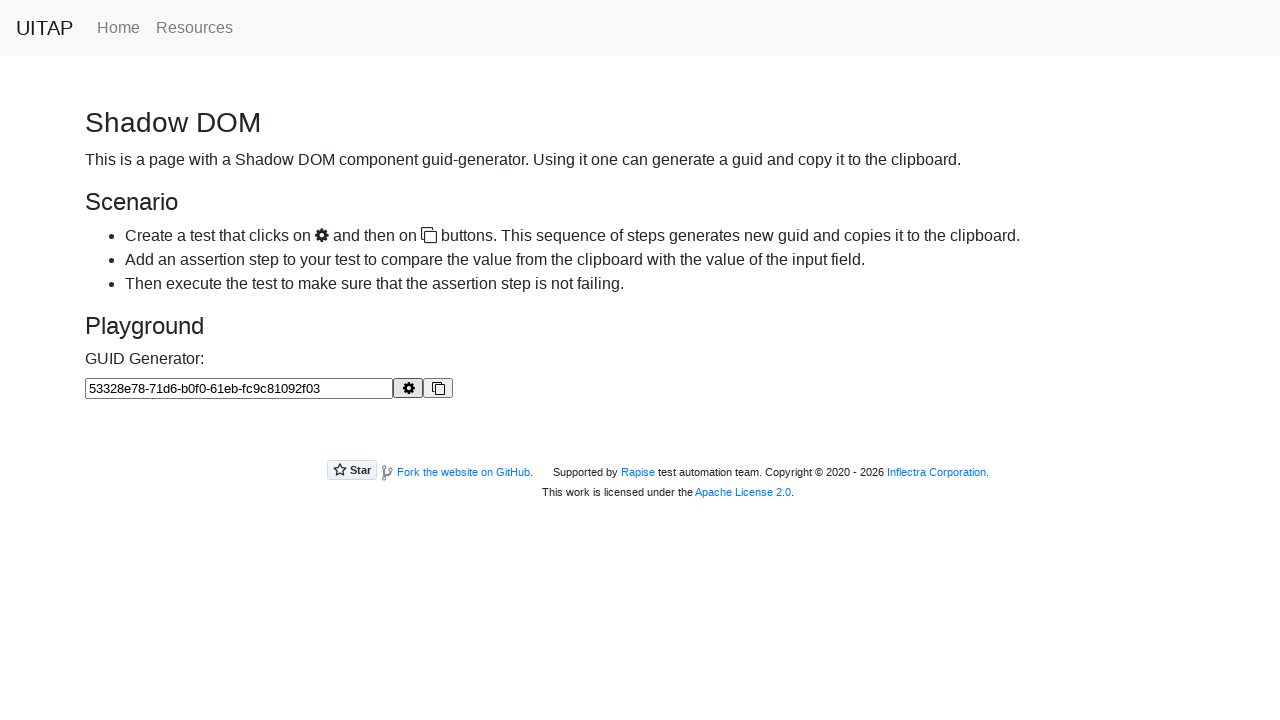

Clicked copy button within Shadow DOM at (438, 388) on guid-generator .button-copy
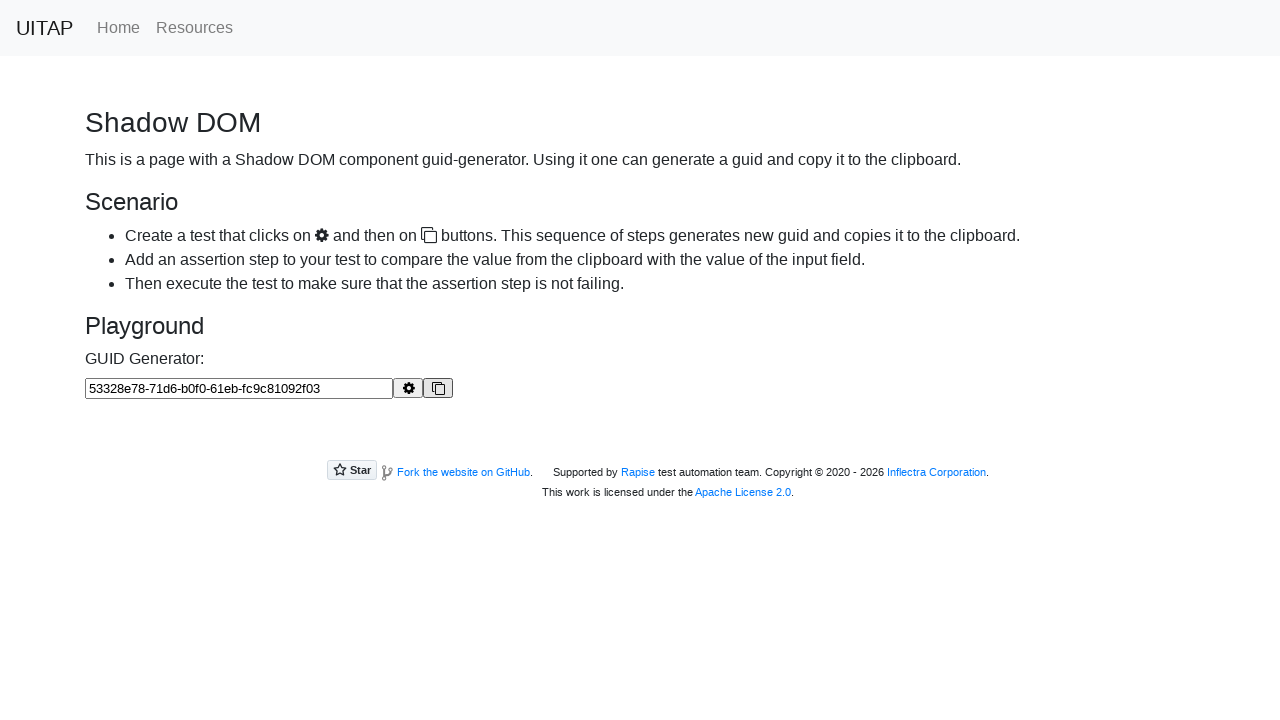

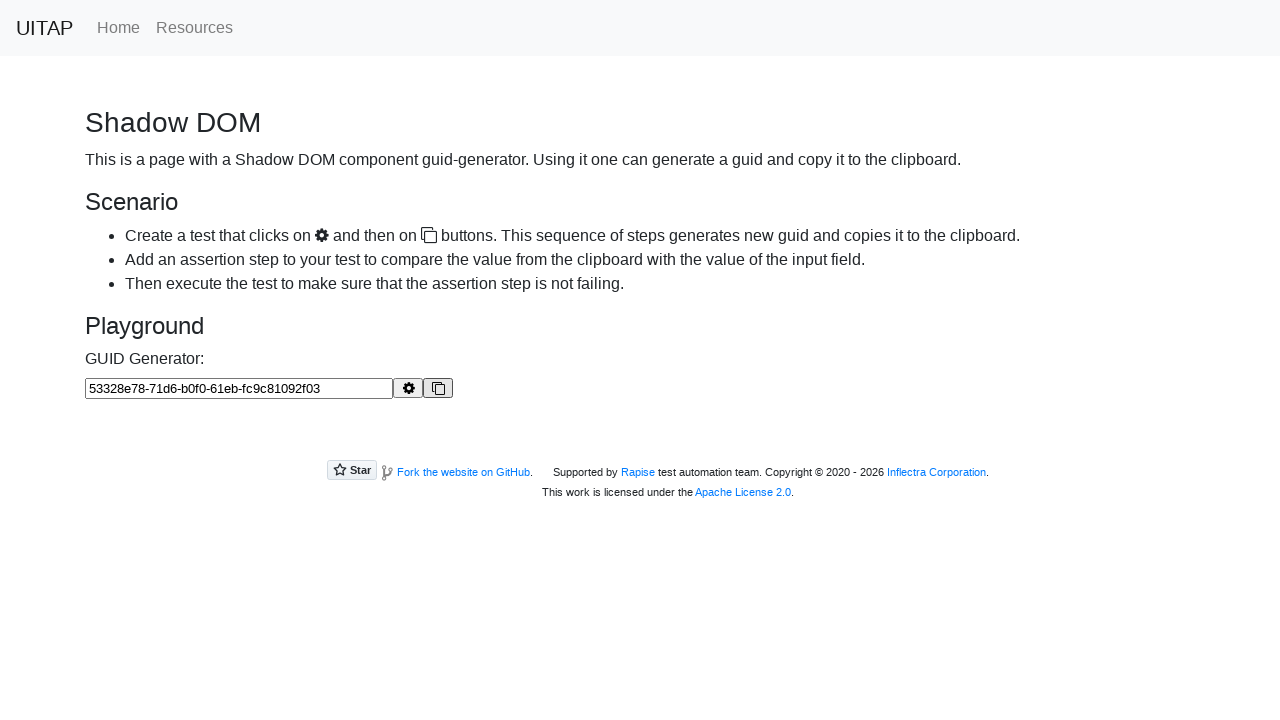